Tests the disappearing elements functionality by clicking on menu links, navigating back, and checking if any menu items have disappeared

Starting URL: https://the-internet.herokuapp.com/

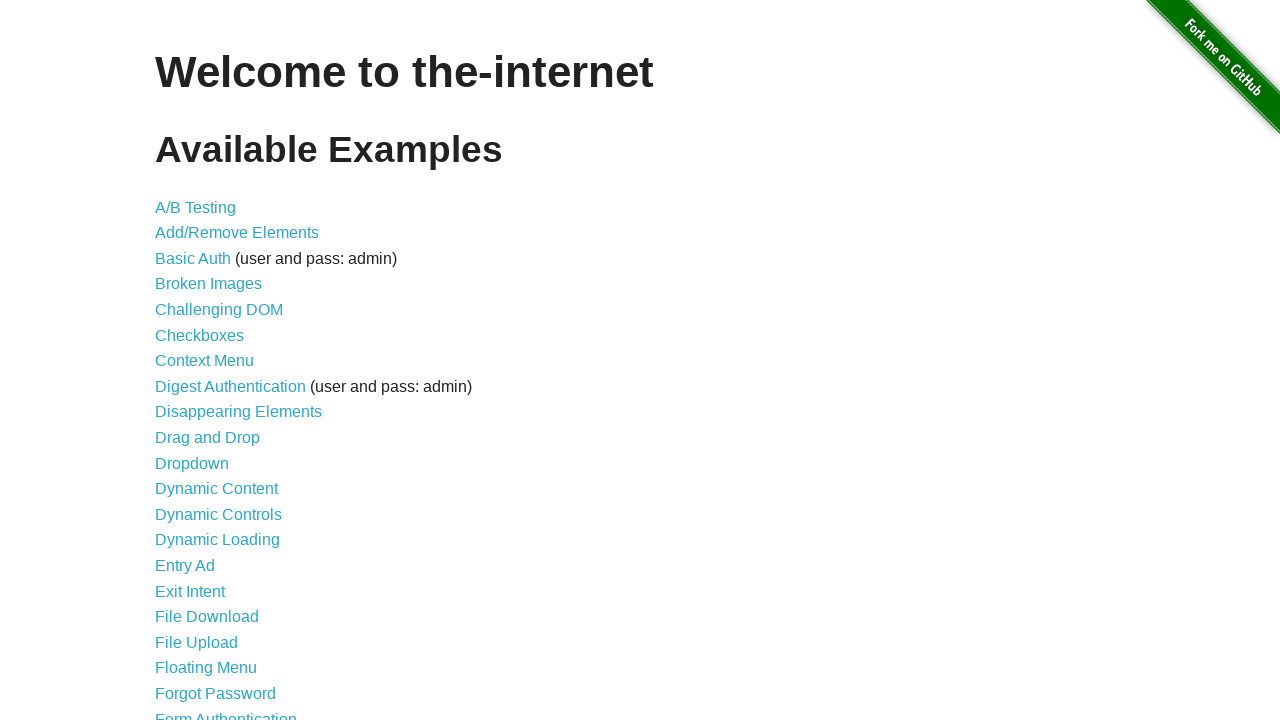

Clicked on Disappearing Elements link at (238, 412) on xpath=//a[contains(text(),'Disappearing Elements')]
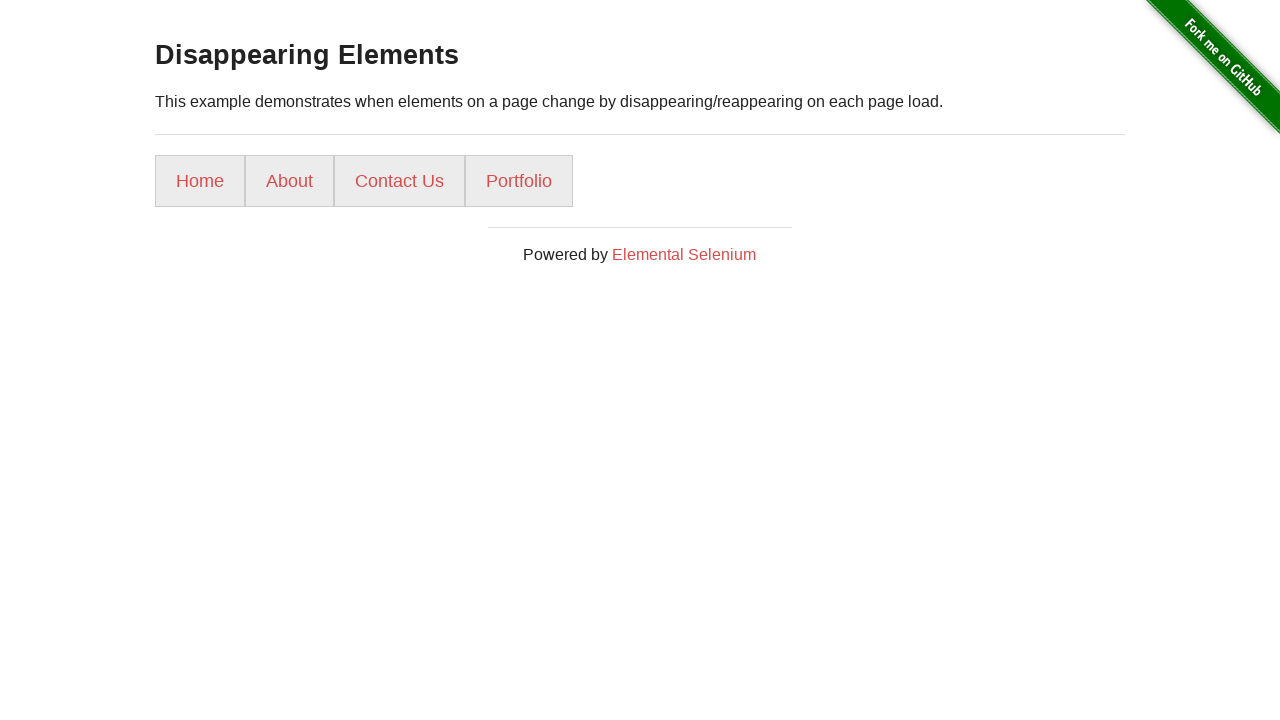

Retrieved initial menu count: 6 items
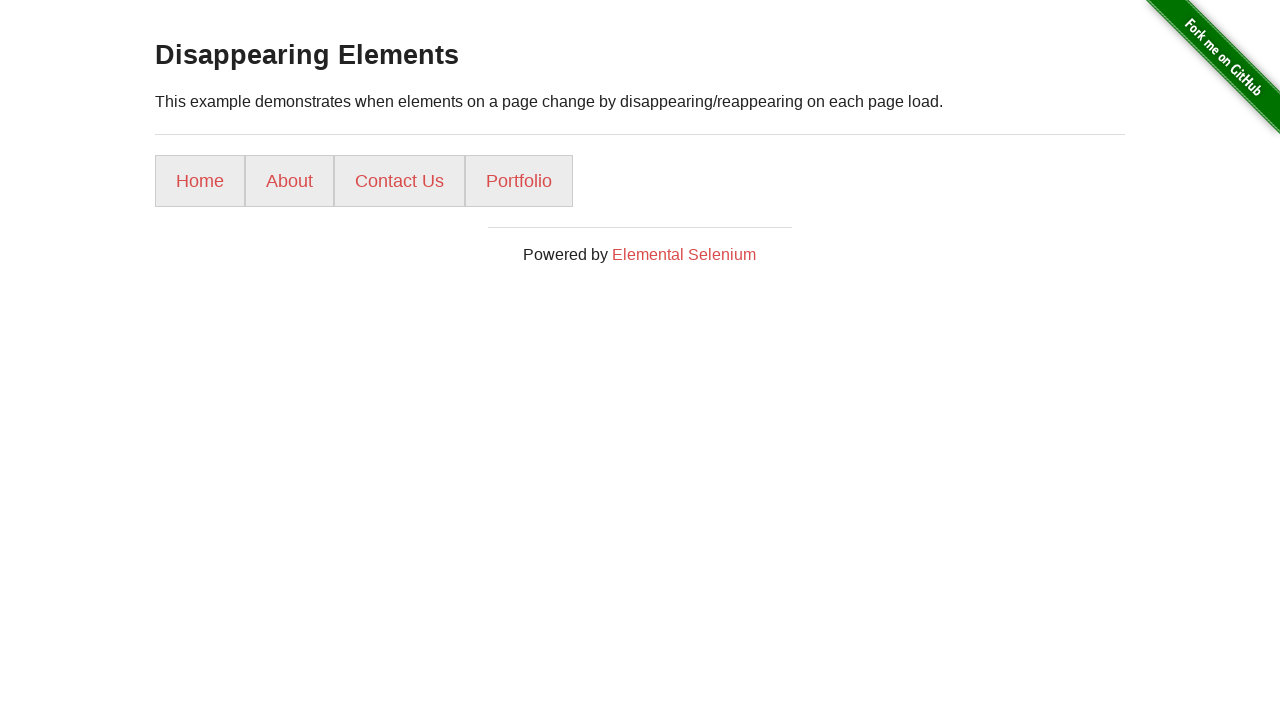

Clicked on menu item at index 2 at (290, 181) on a >> nth=2
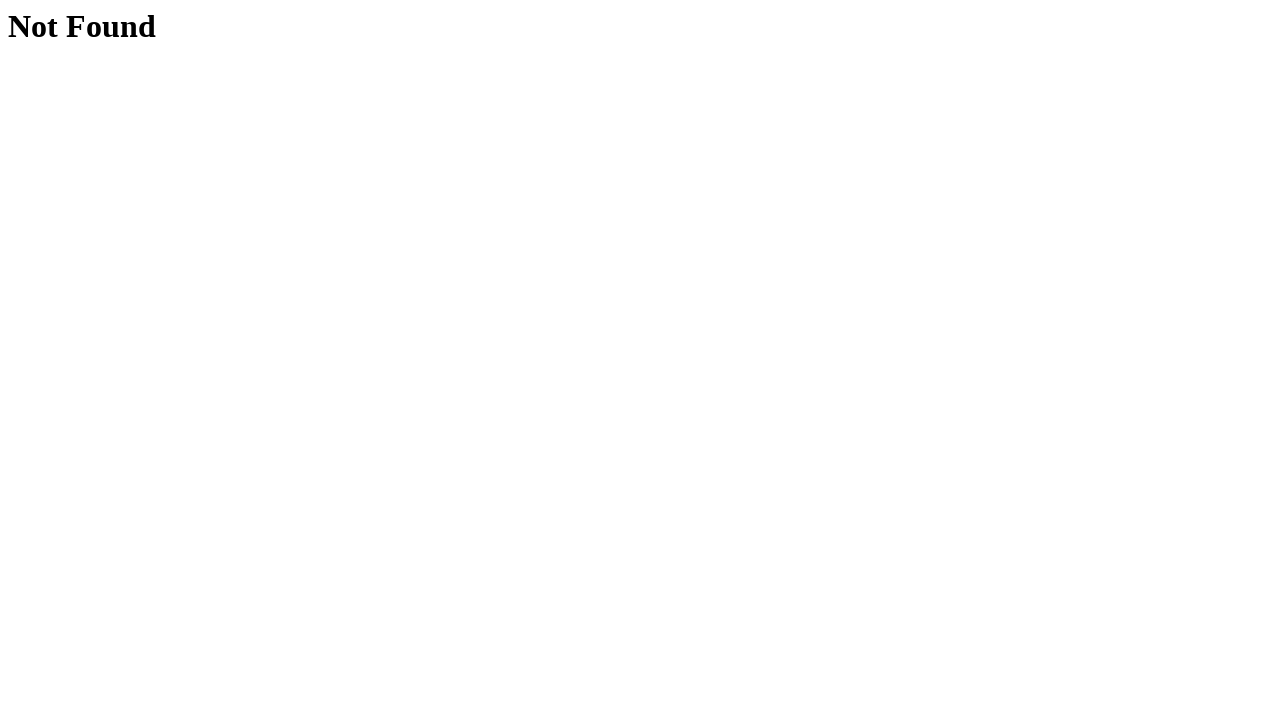

Navigated back to disappearing elements page
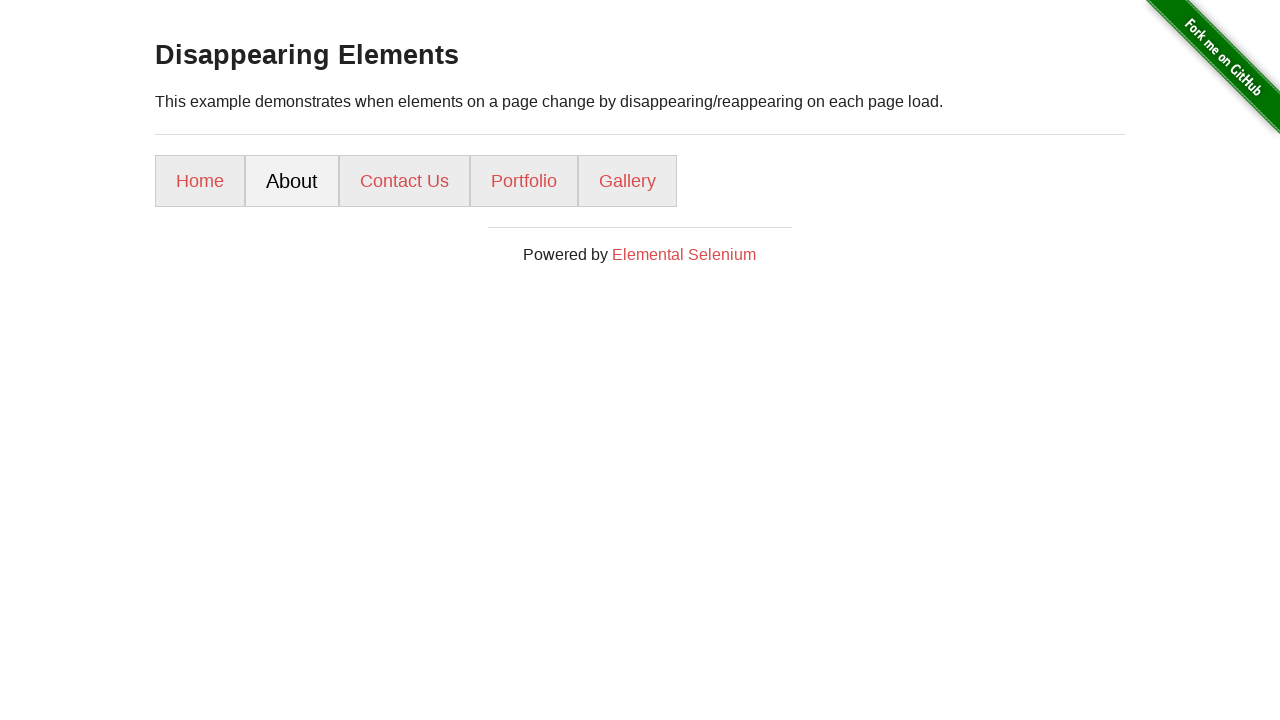

Clicked on menu item at index 3 at (404, 181) on a >> nth=3
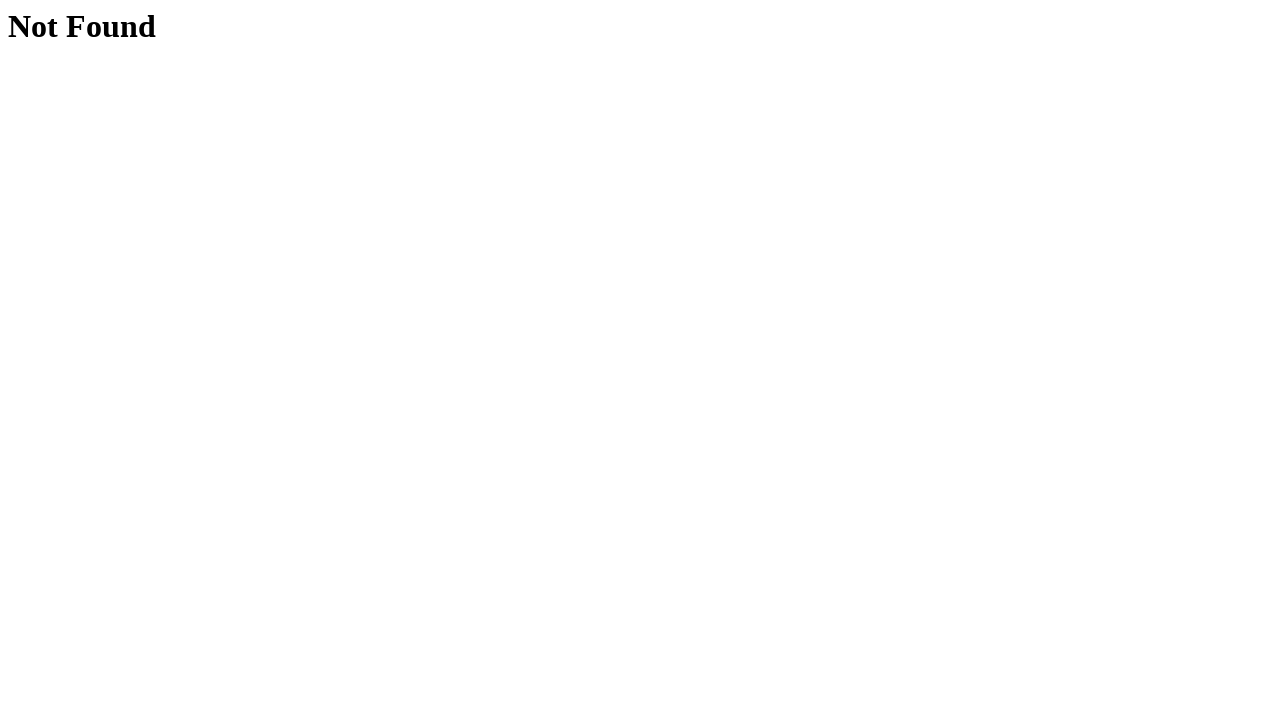

Navigated back to disappearing elements page
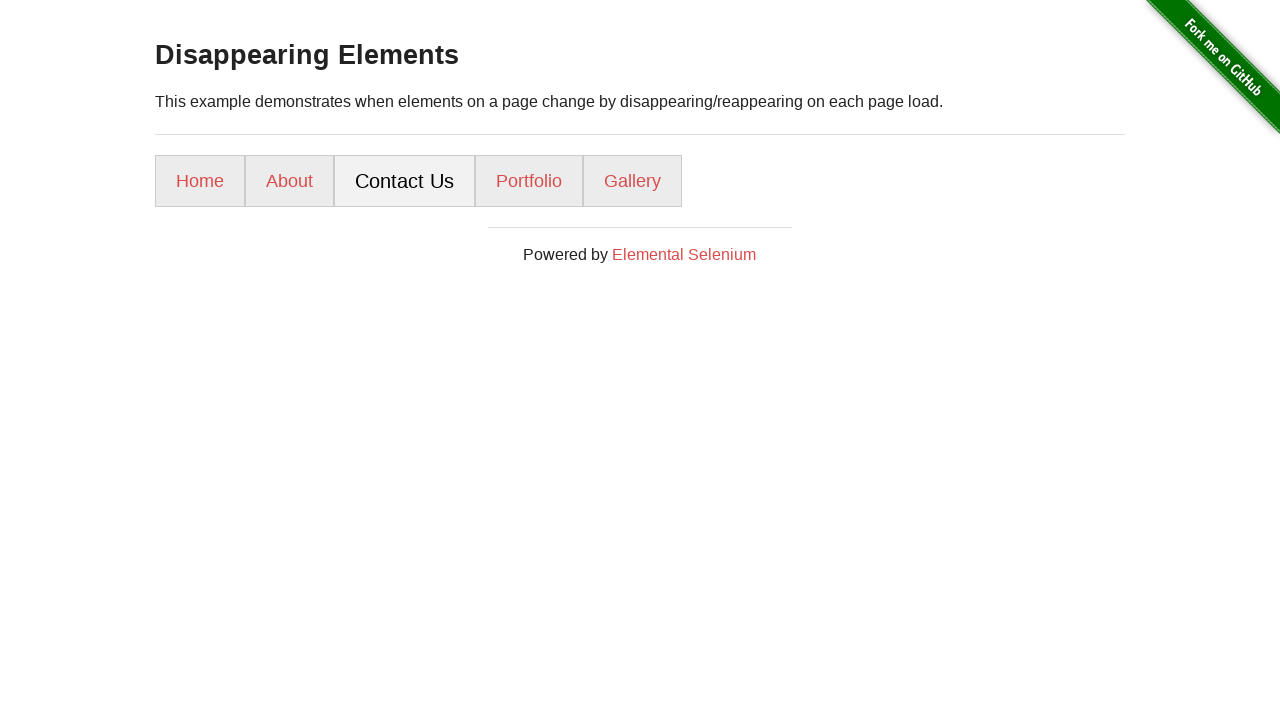

Clicked on menu item at index 4 at (529, 181) on a >> nth=4
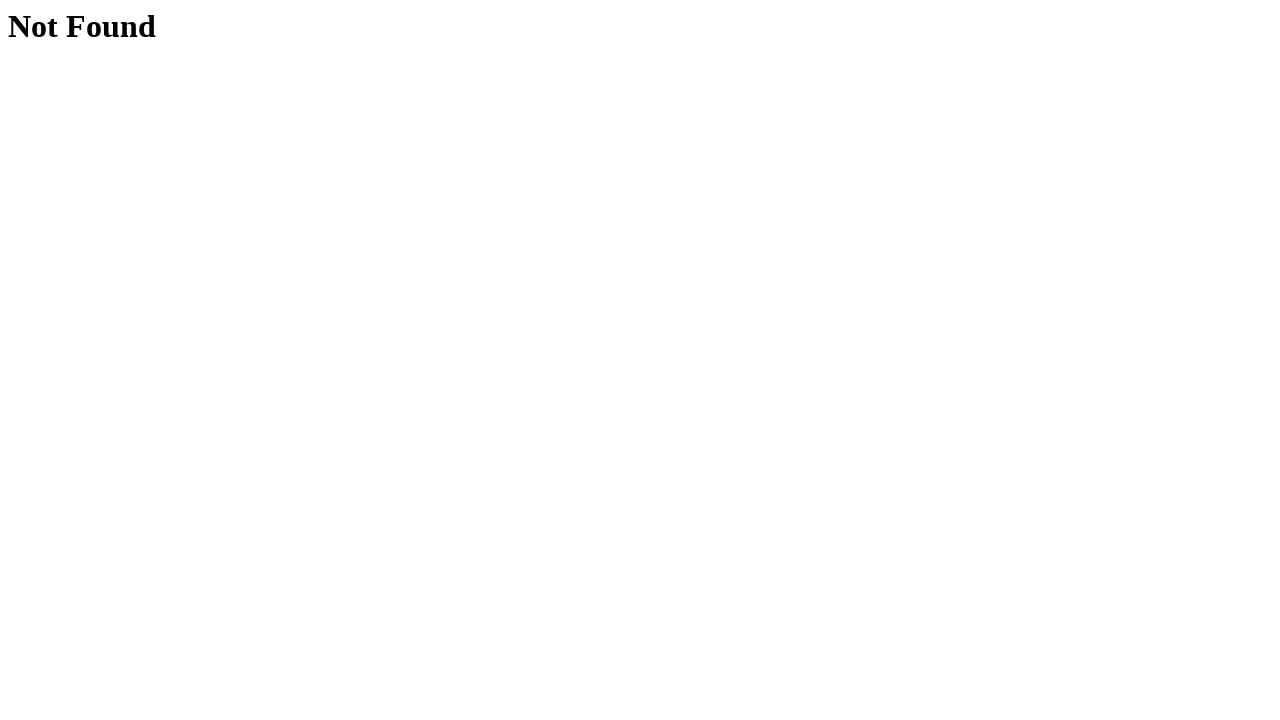

Navigated back to disappearing elements page
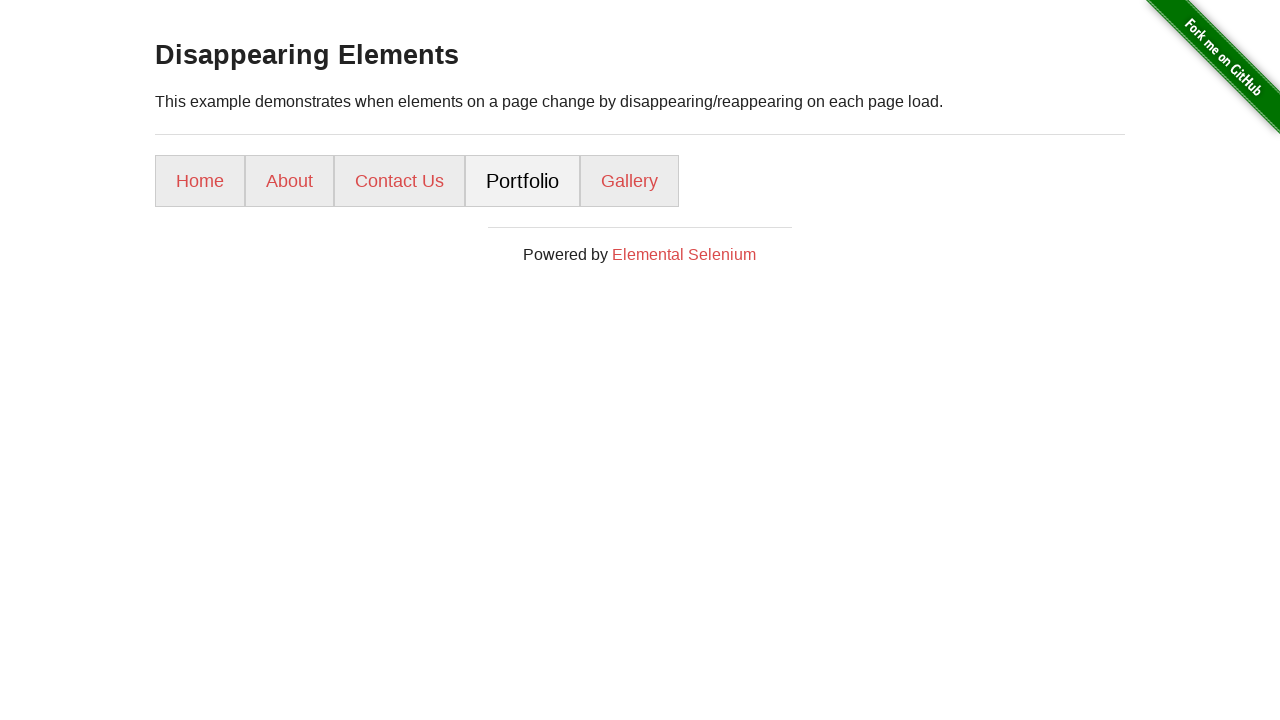

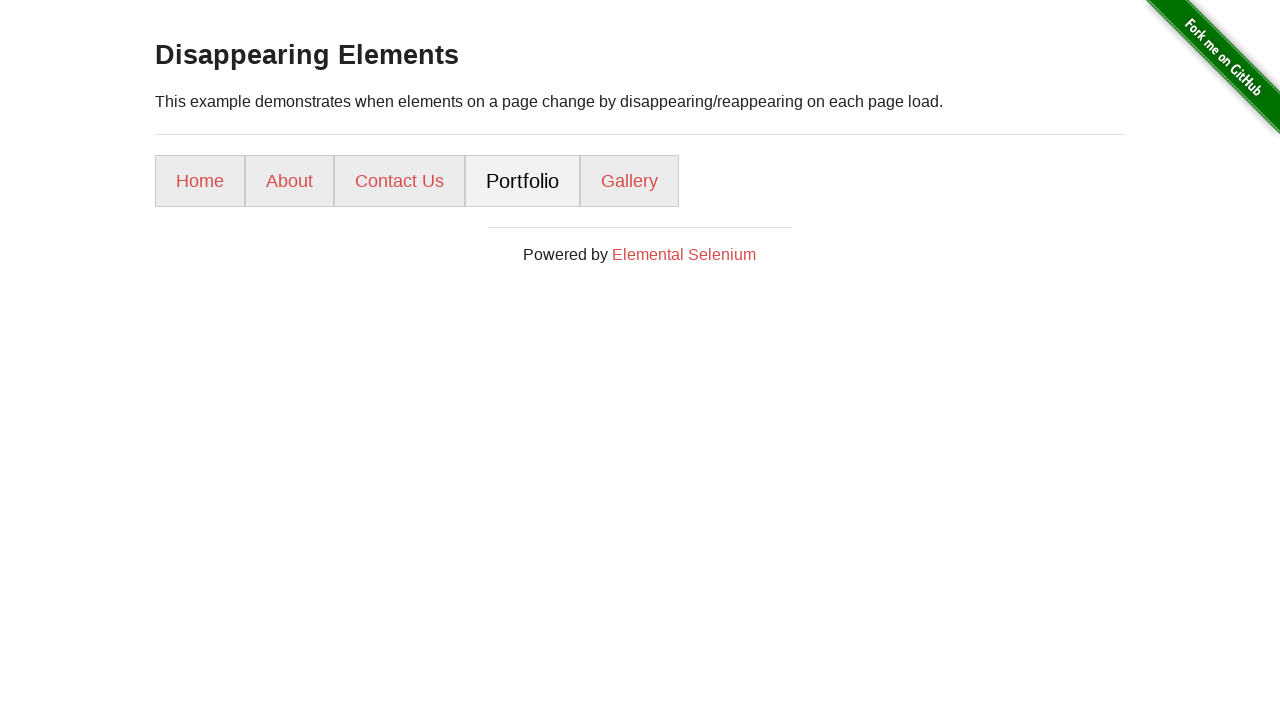